Tests keyboard input by clicking on the target input field and pressing the Backspace key, then verifying the result text displays the correct key press

Starting URL: https://the-internet.herokuapp.com/key_presses

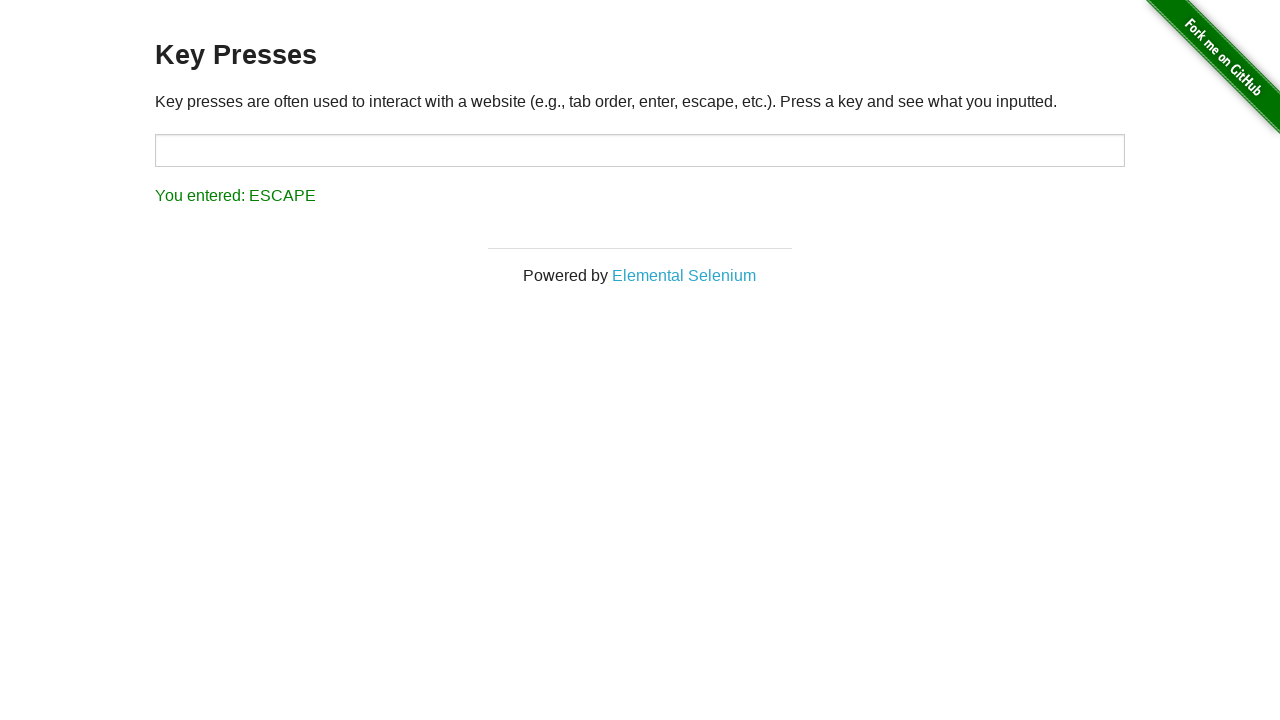

Clicked on the target input field at (640, 150) on #target
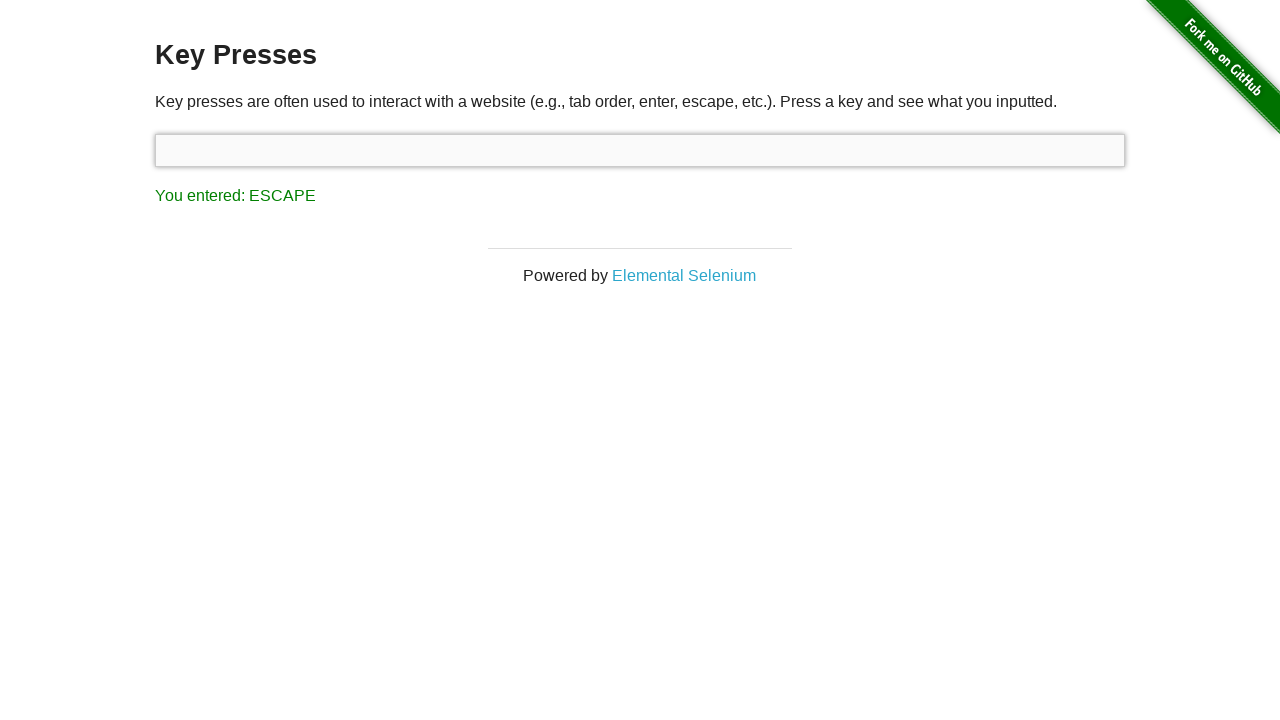

Pressed the Backspace key
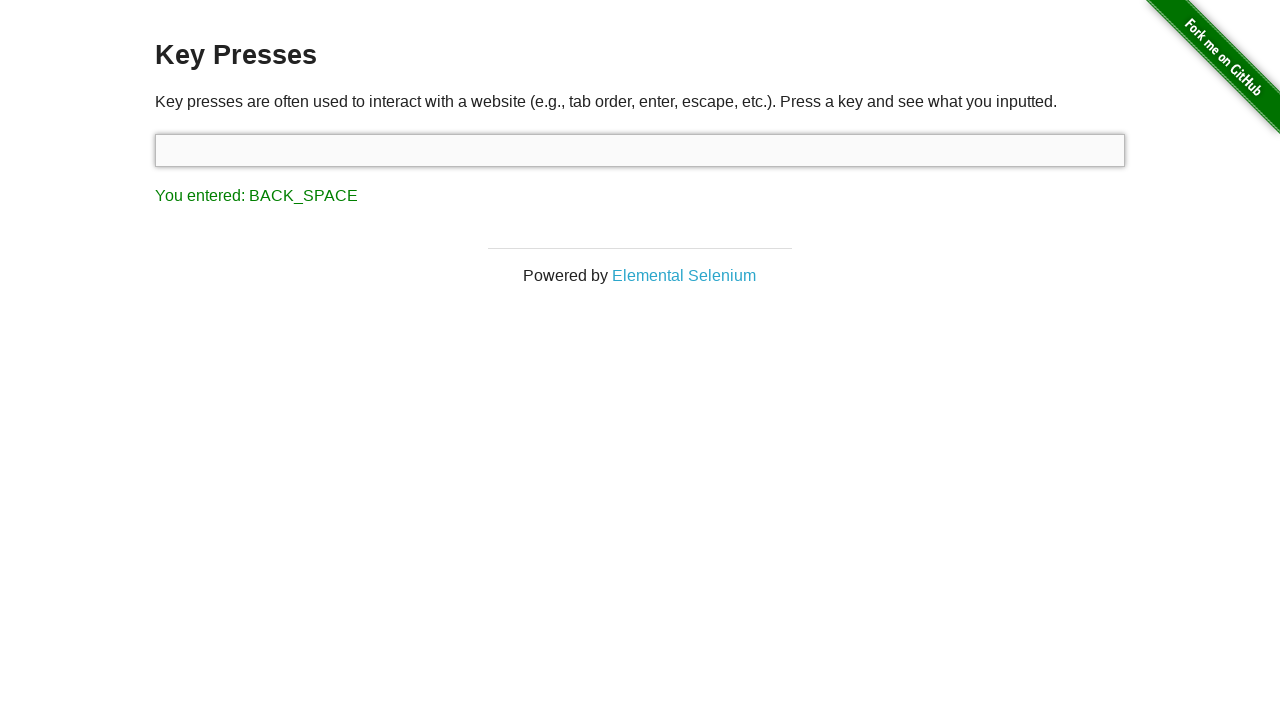

Verified the result text displays the correct key press
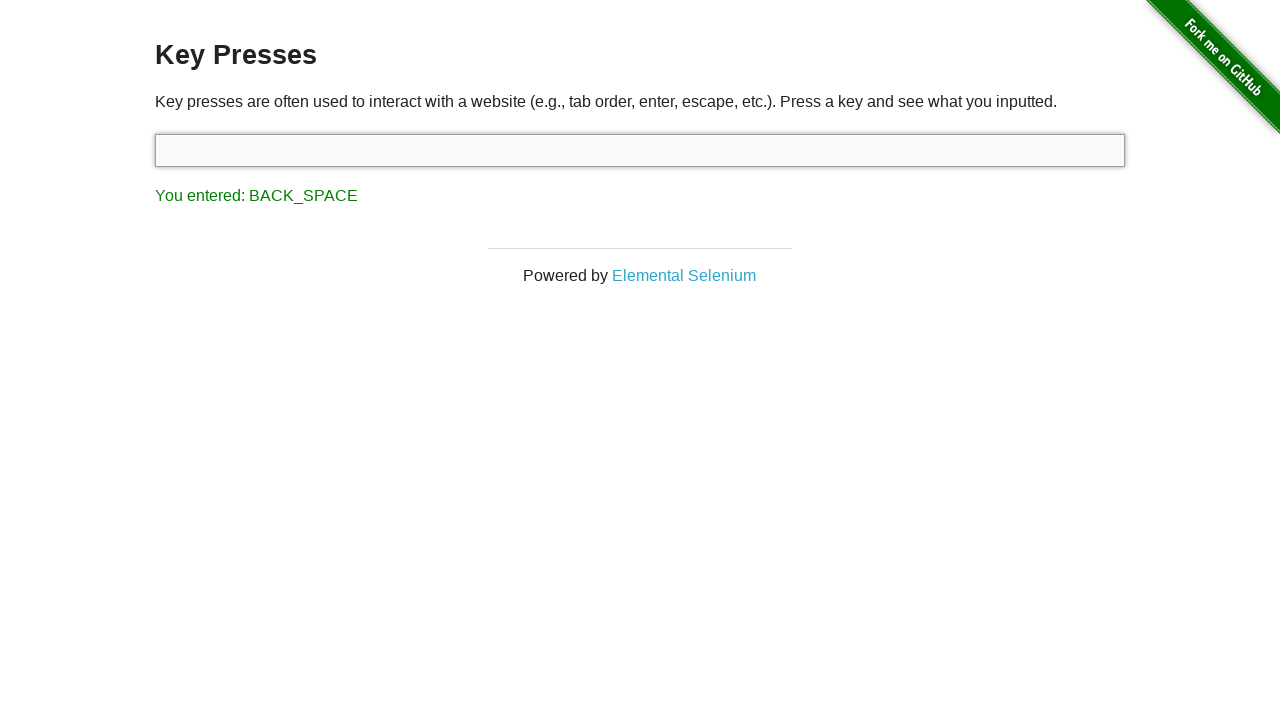

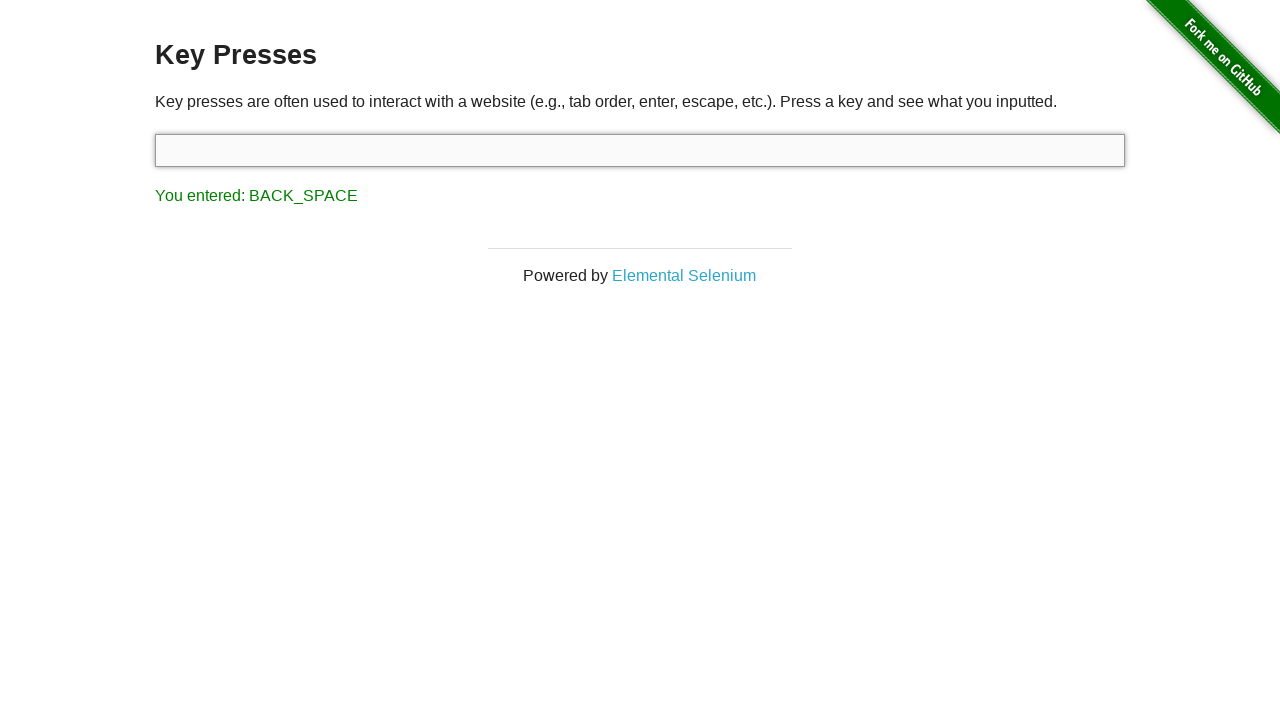